Tests mouse hover functionality by hovering over an element and clicking a link that appears

Starting URL: https://rahulshettyacademy.com/AutomationPractice/

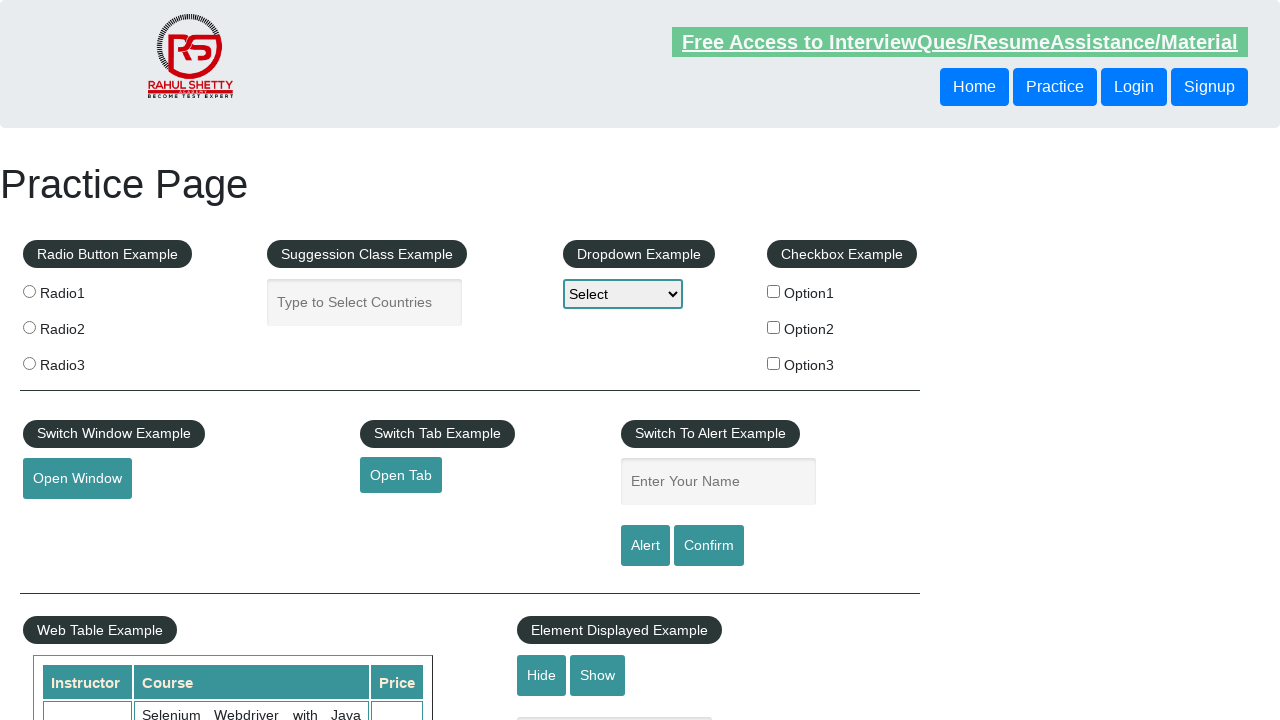

Hovered over mouse hover element at (83, 361) on #mousehover
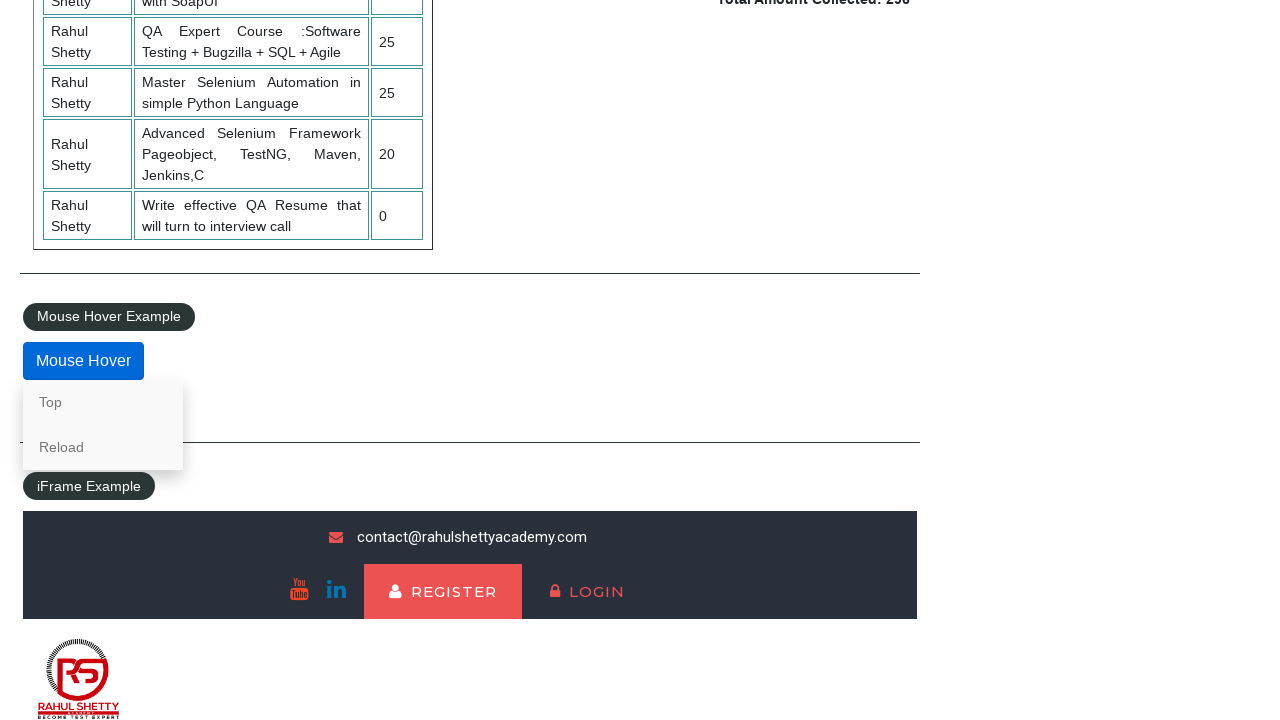

Clicked the Top link that appeared after hover at (103, 402) on a:has-text('Top')
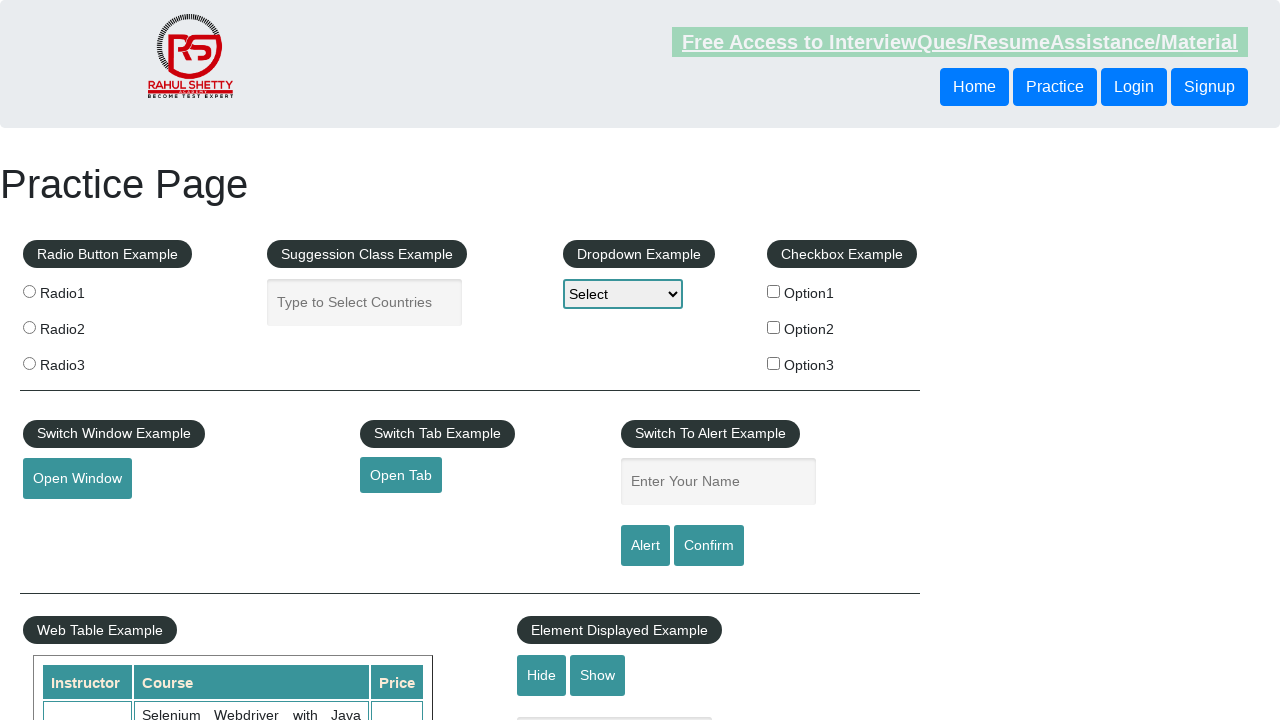

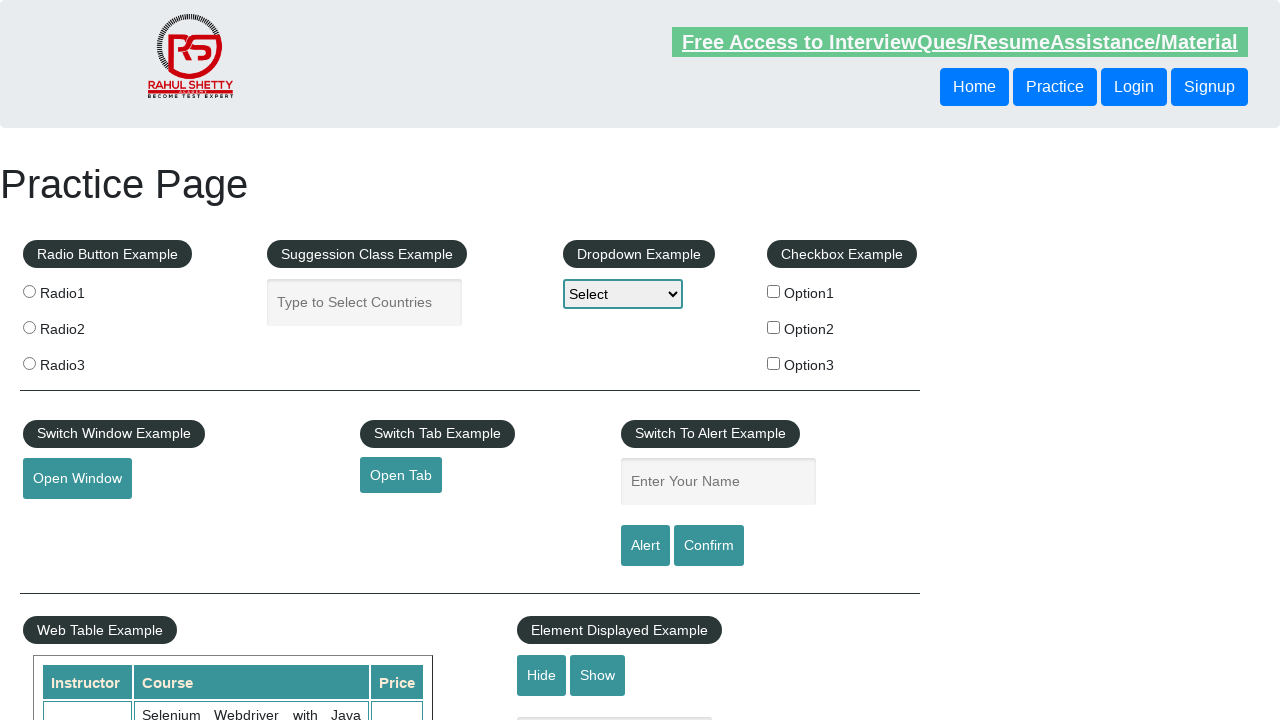